Tests static dropdown selection functionality by selecting options using different methods (by index, visible text, and value)

Starting URL: https://rahulshettyacademy.com/dropdownsPractise/

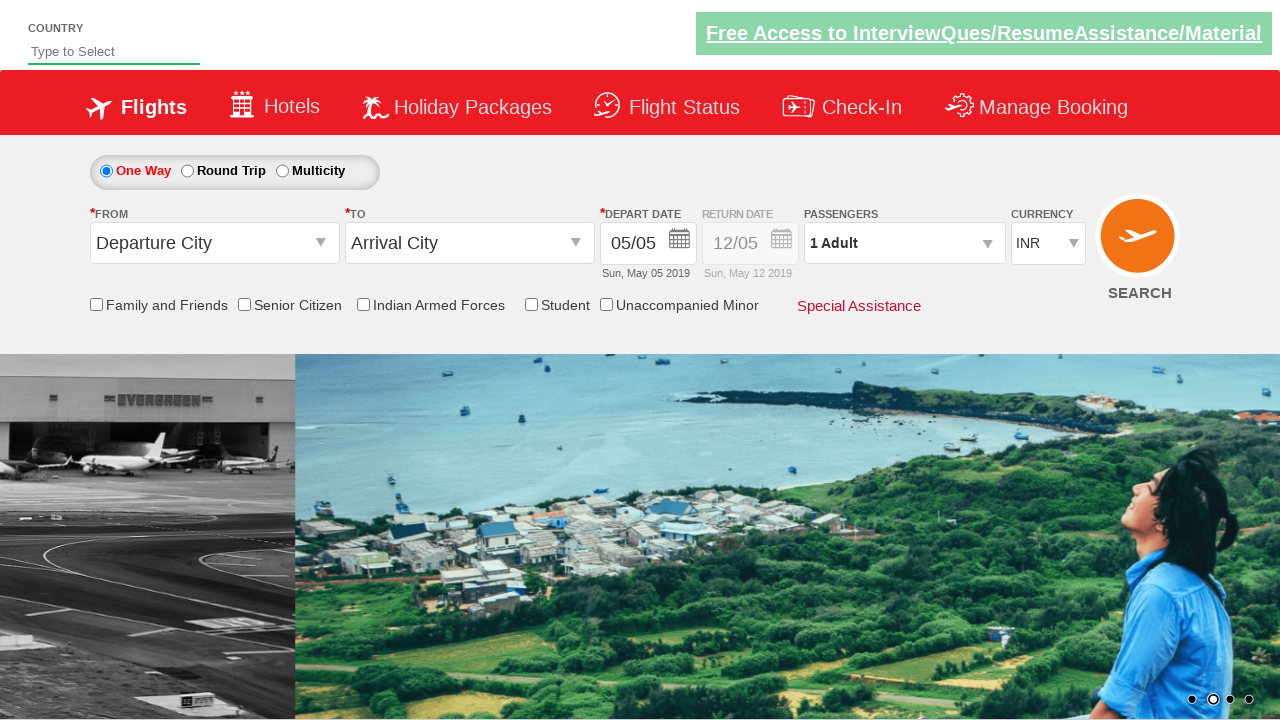

Selected 4th option in currency dropdown by index (index 3) on #ctl00_mainContent_DropDownListCurrency
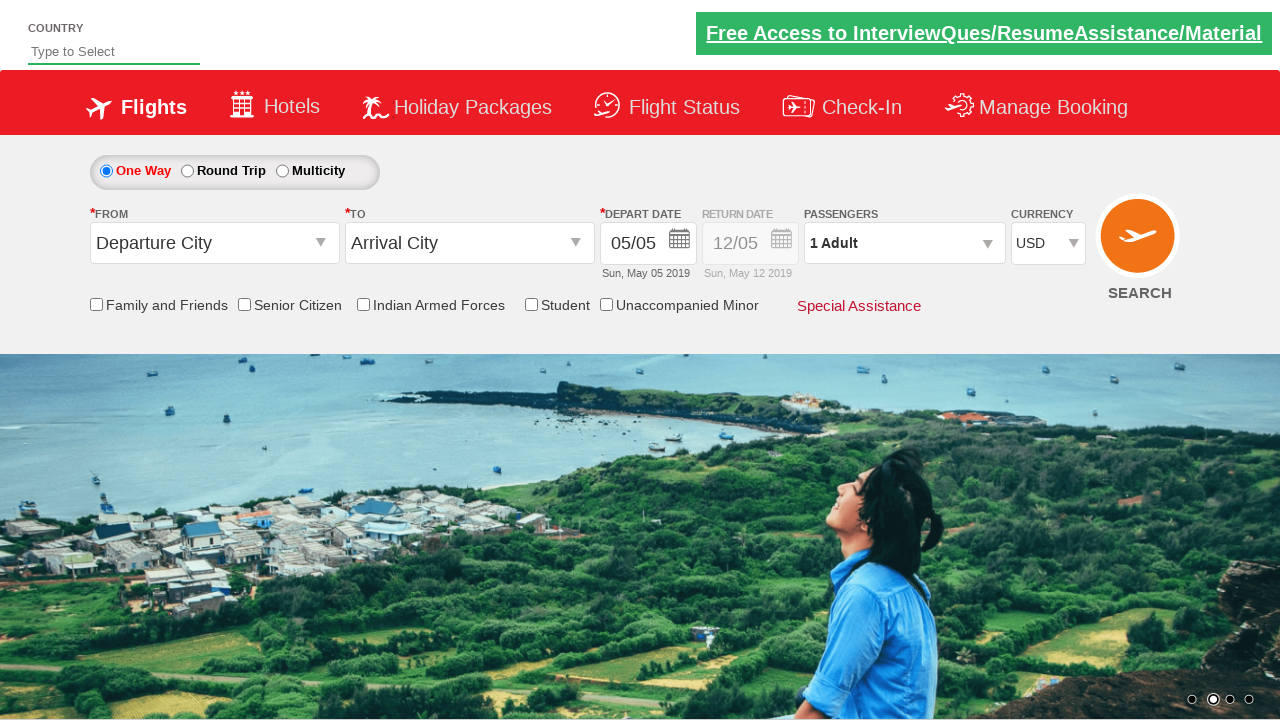

Retrieved selected currency dropdown value
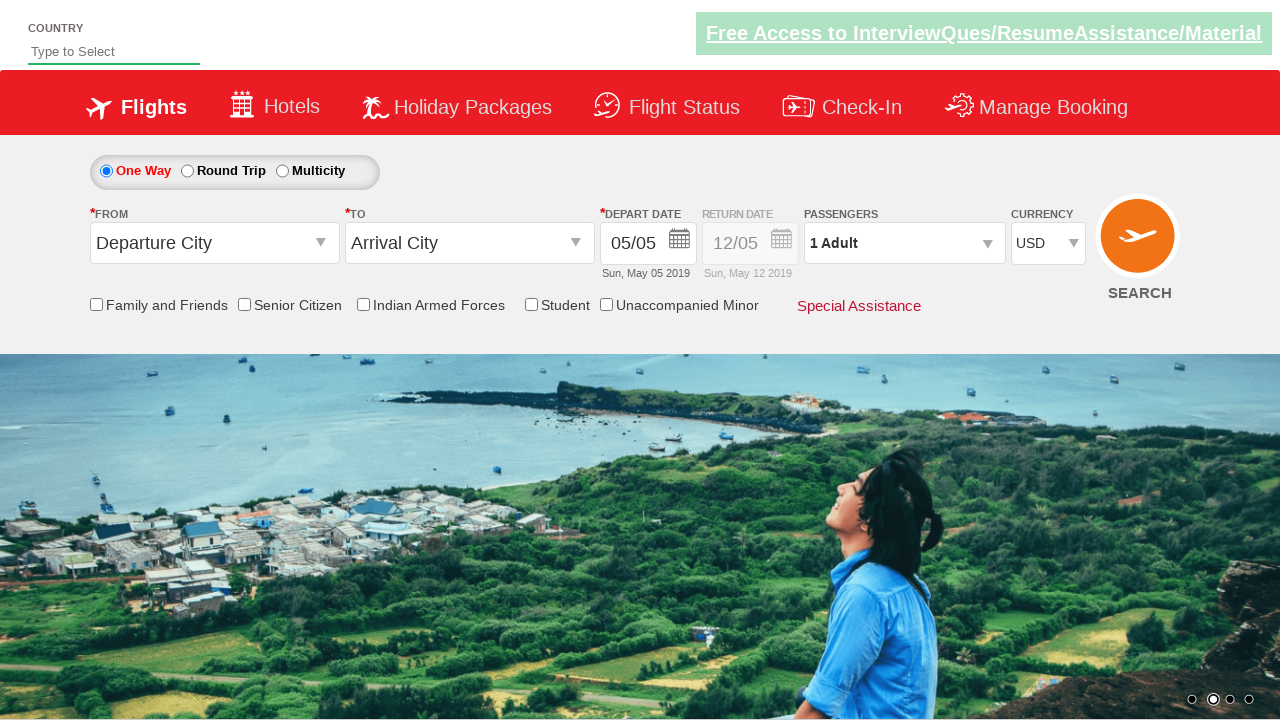

Printed selected currency option text
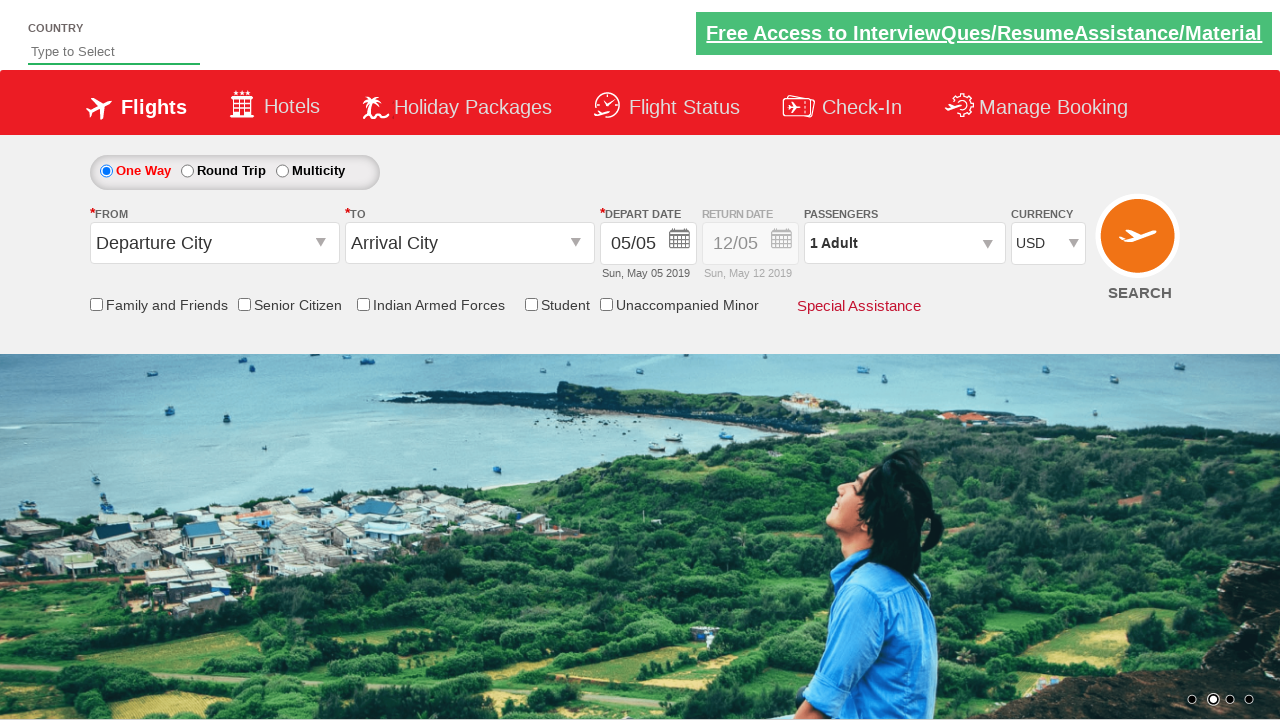

Selected AED option in currency dropdown by visible text on #ctl00_mainContent_DropDownListCurrency
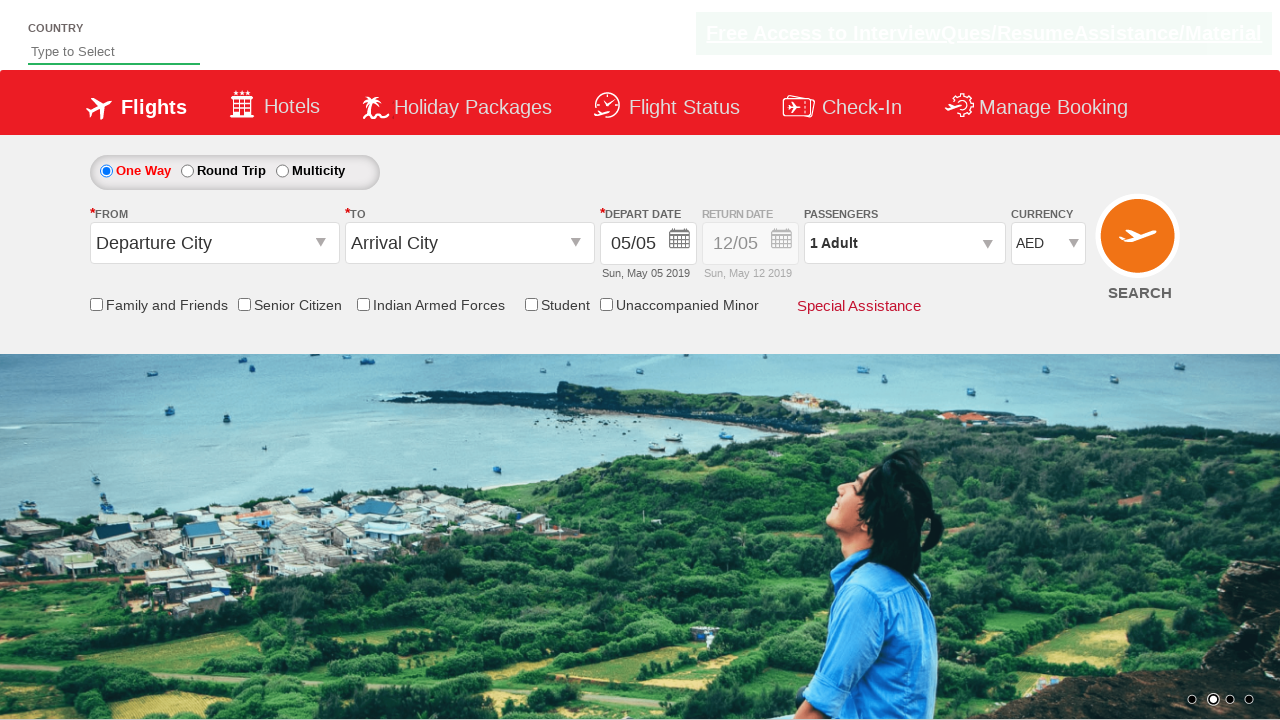

Retrieved selected currency dropdown value after AED selection
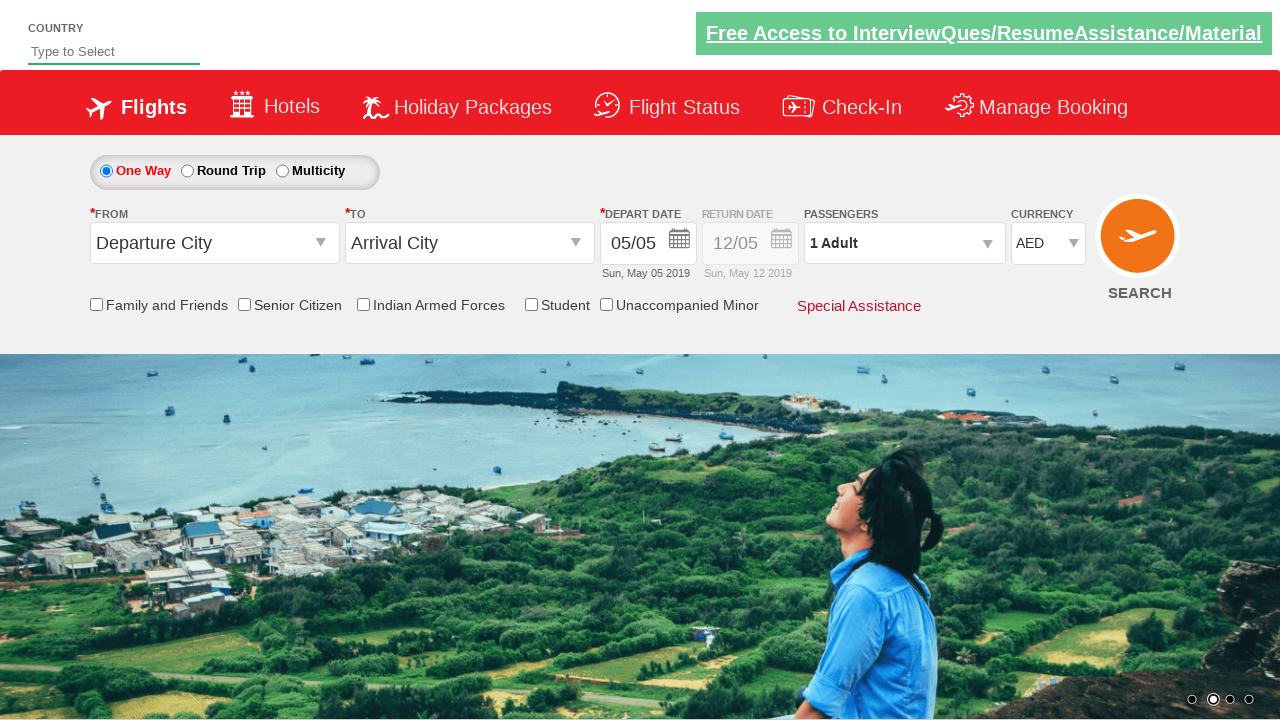

Printed selected currency option text (AED)
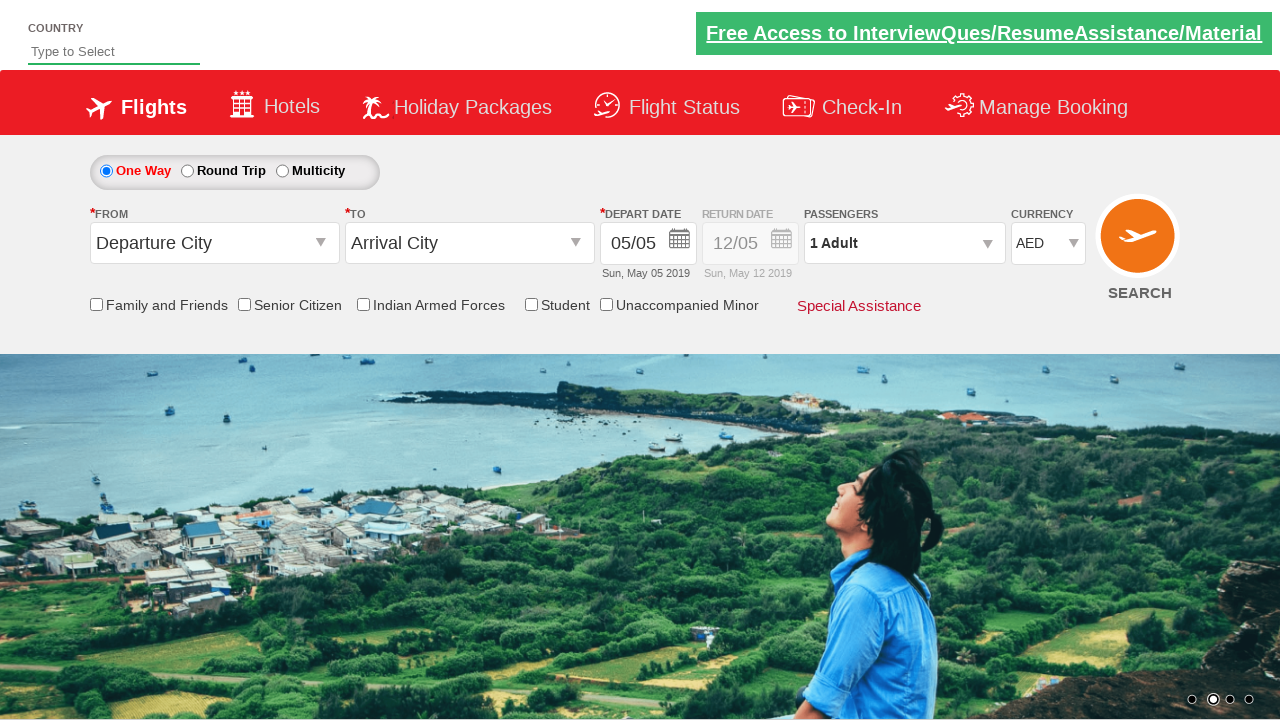

Selected INR option in currency dropdown by value on #ctl00_mainContent_DropDownListCurrency
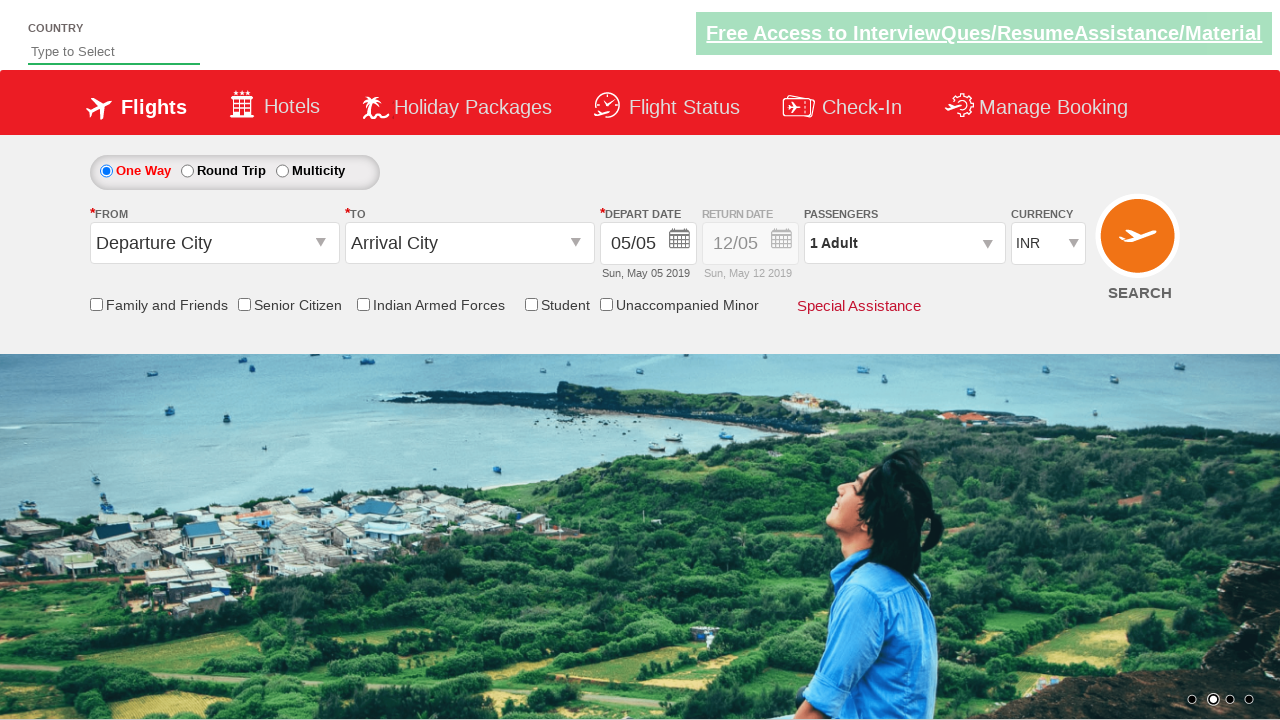

Retrieved selected currency dropdown value after INR selection
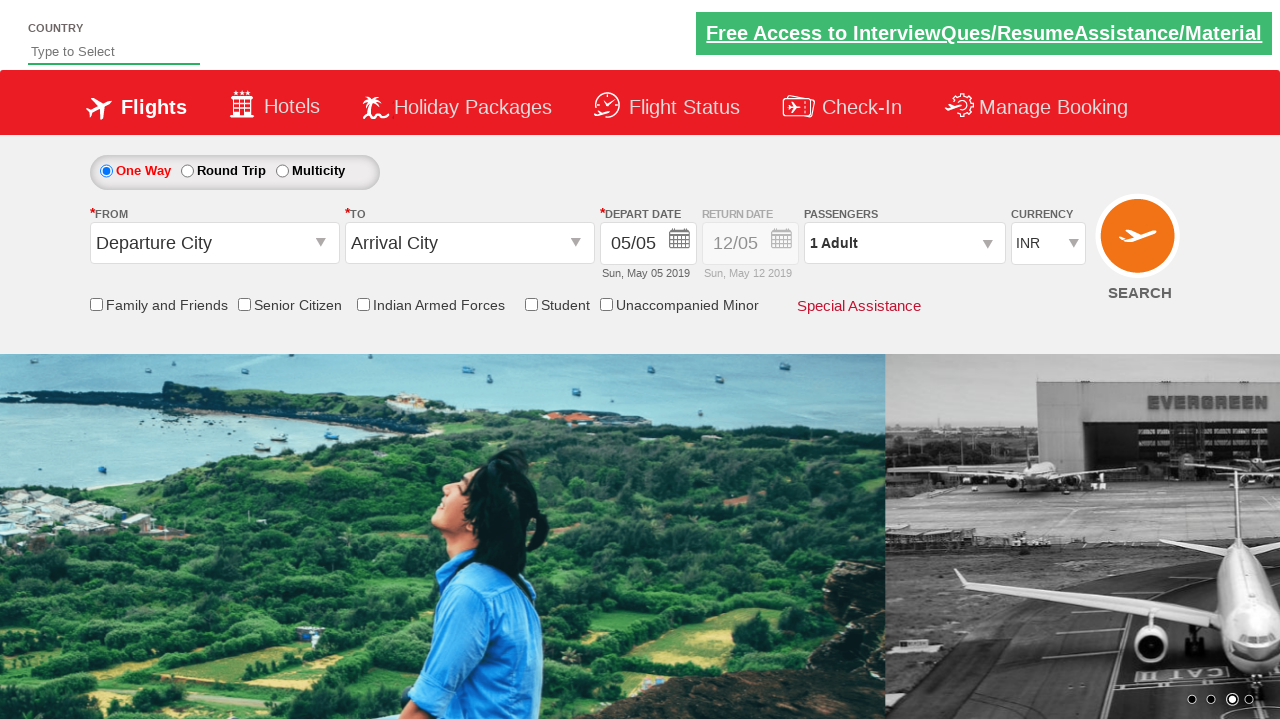

Printed selected currency option text (INR)
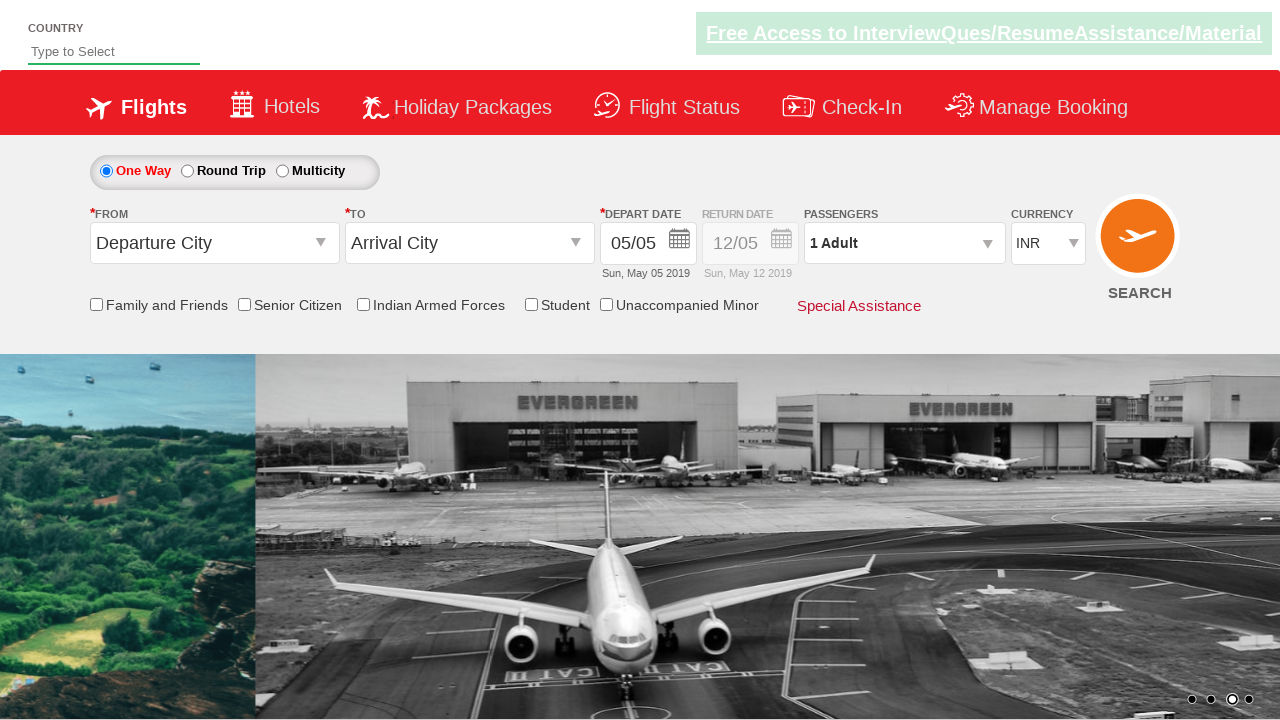

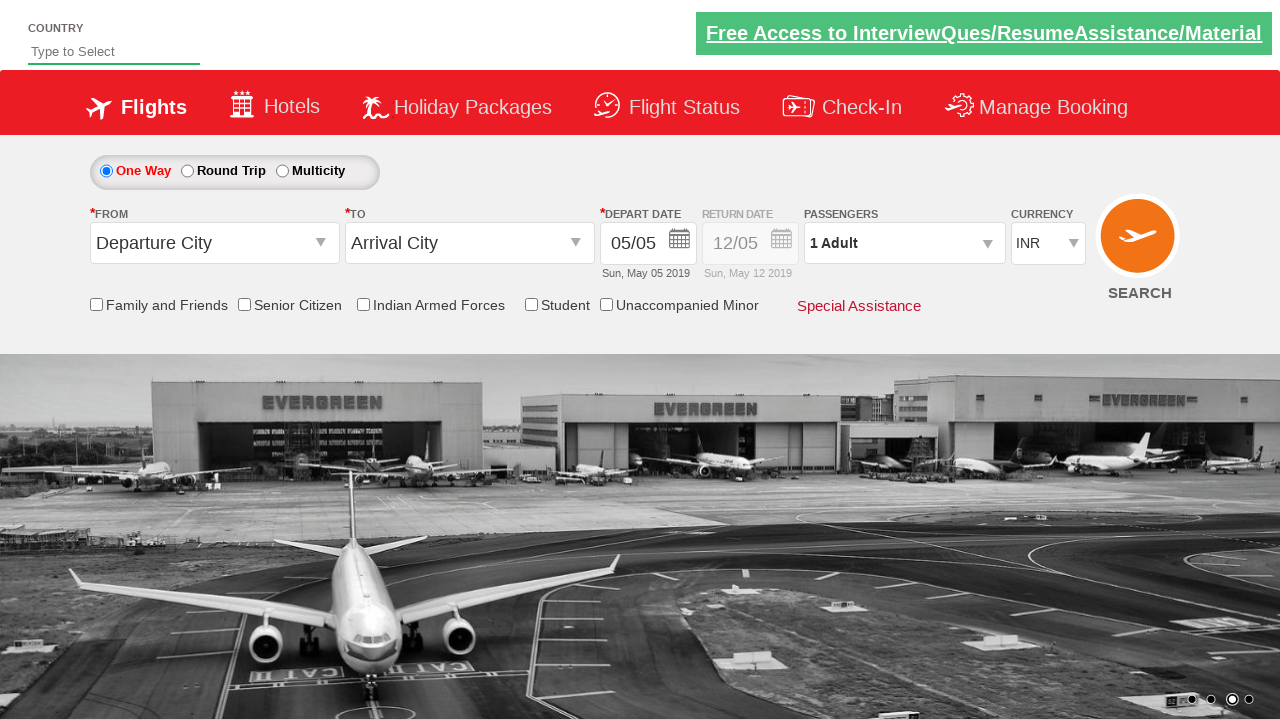